Tests that todo data persists after page reload

Starting URL: https://demo.playwright.dev/todomvc

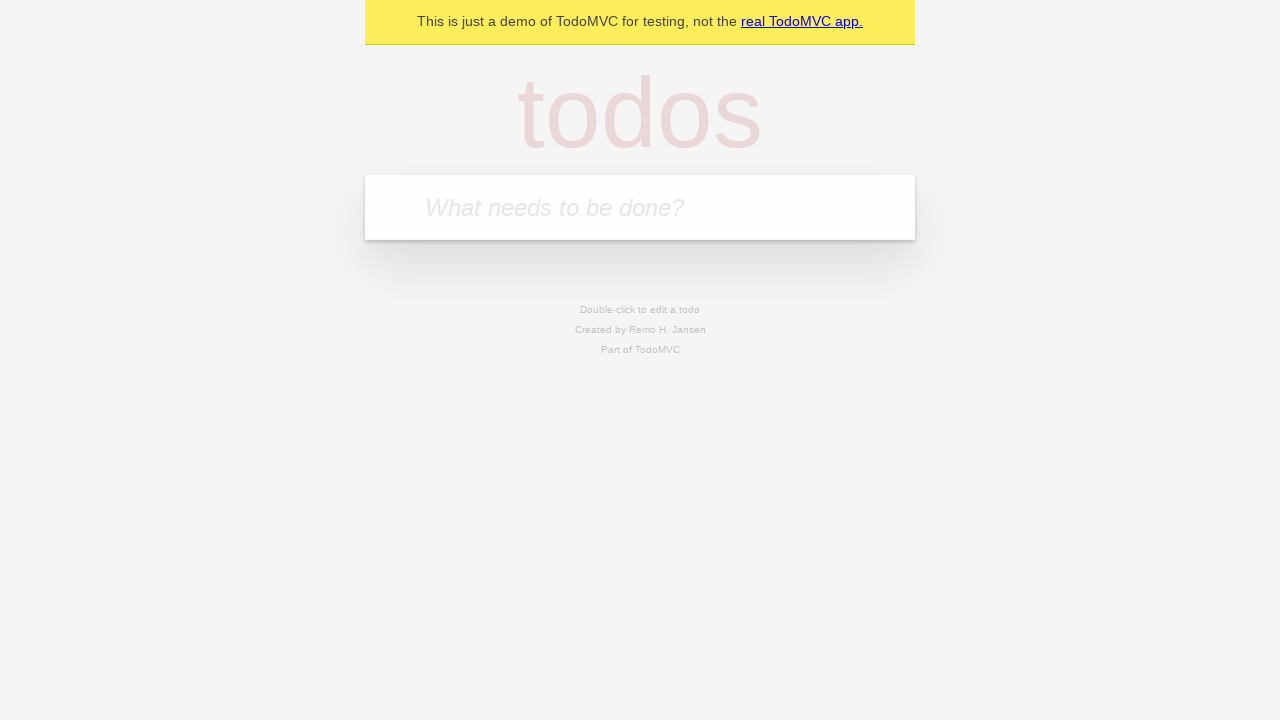

Filled todo input with 'buy some cheese' on internal:attr=[placeholder="What needs to be done?"i]
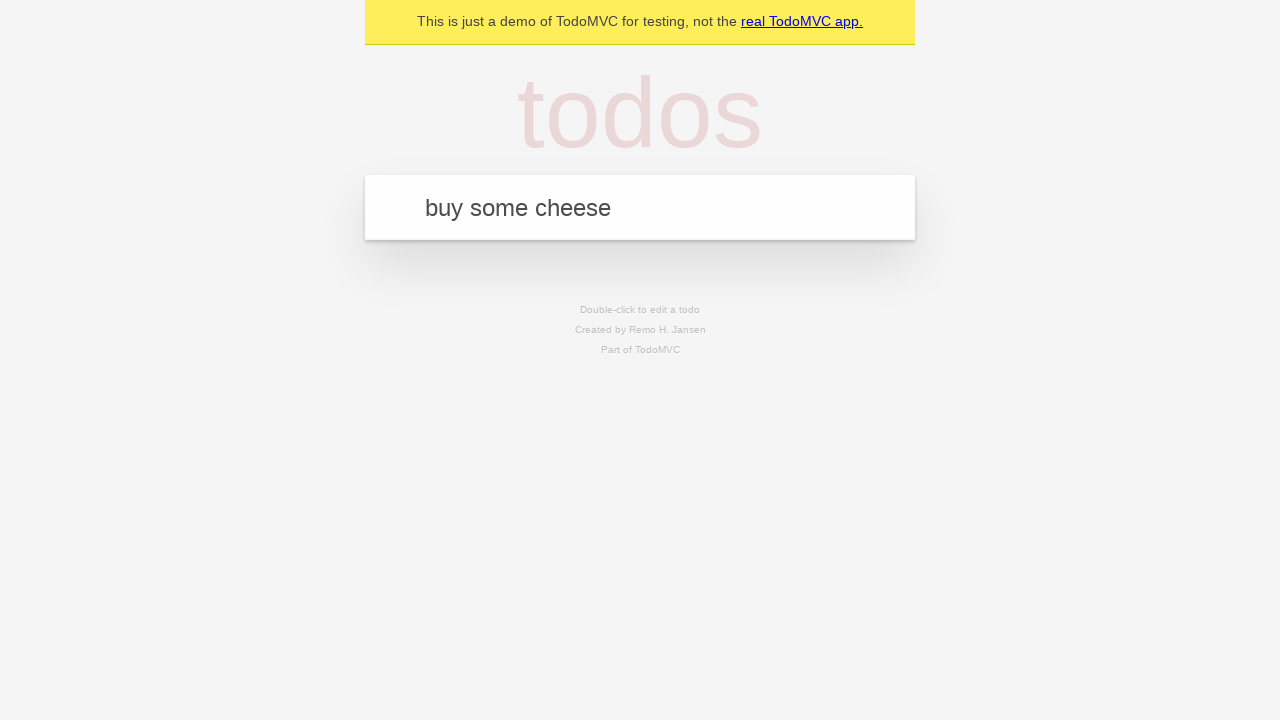

Pressed Enter to create first todo on internal:attr=[placeholder="What needs to be done?"i]
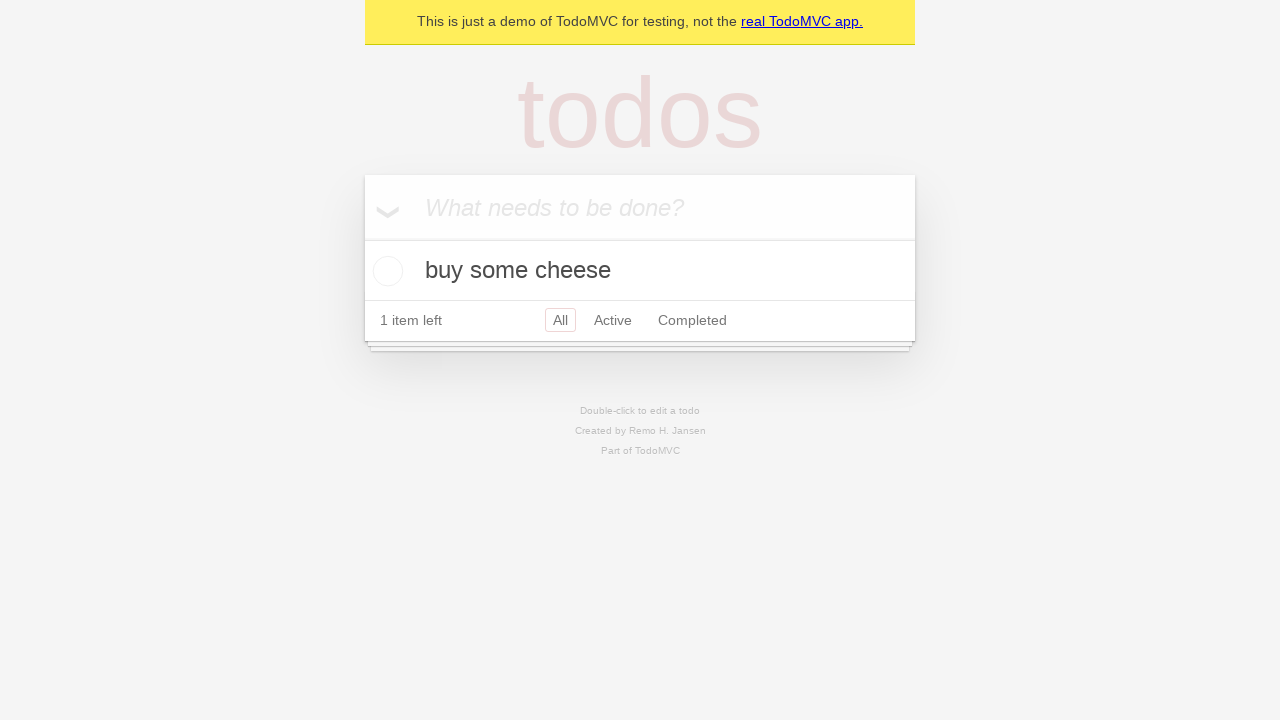

Filled todo input with 'feed the cat' on internal:attr=[placeholder="What needs to be done?"i]
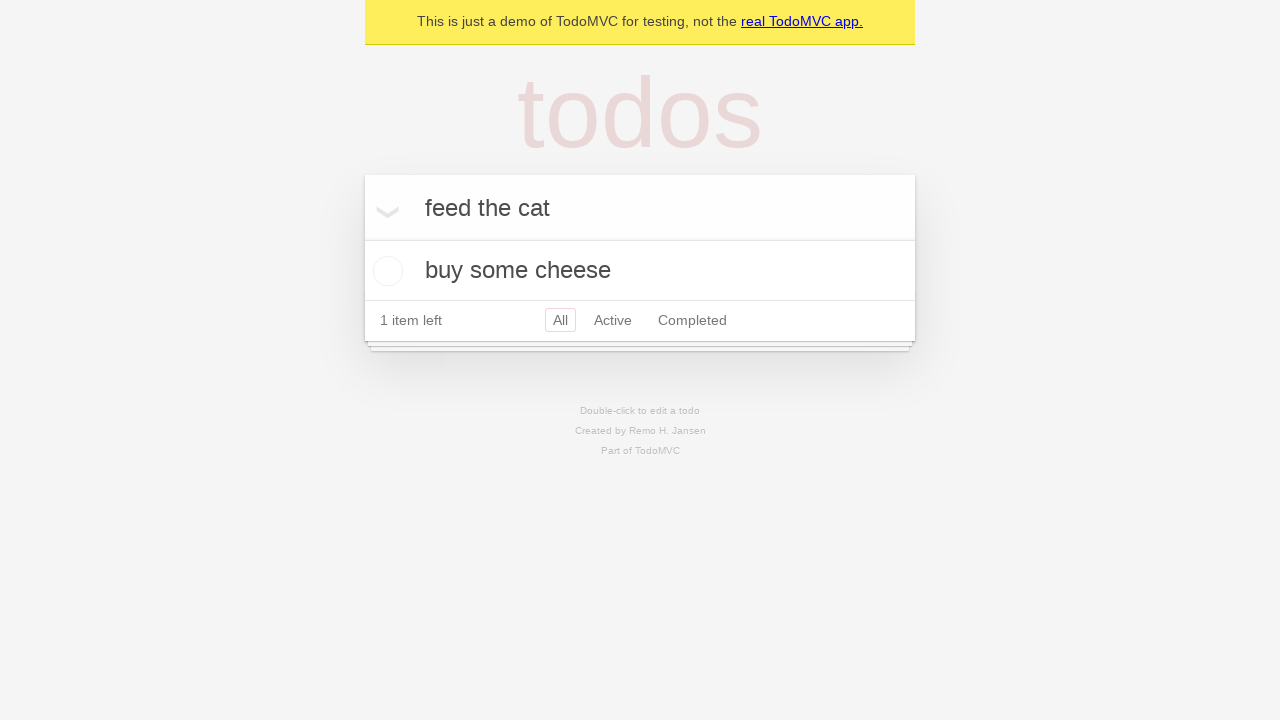

Pressed Enter to create second todo on internal:attr=[placeholder="What needs to be done?"i]
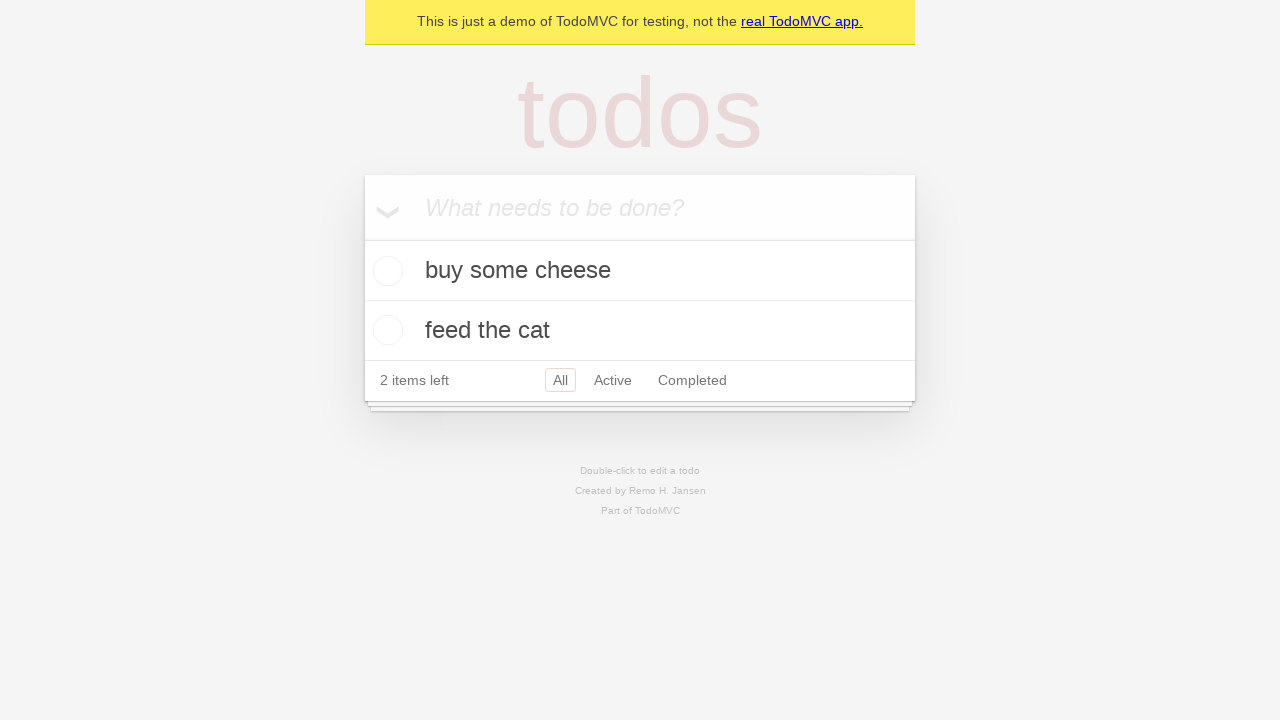

Marked first todo as complete at (385, 271) on [data-testid='todo-item'] >> nth=0 >> internal:role=checkbox
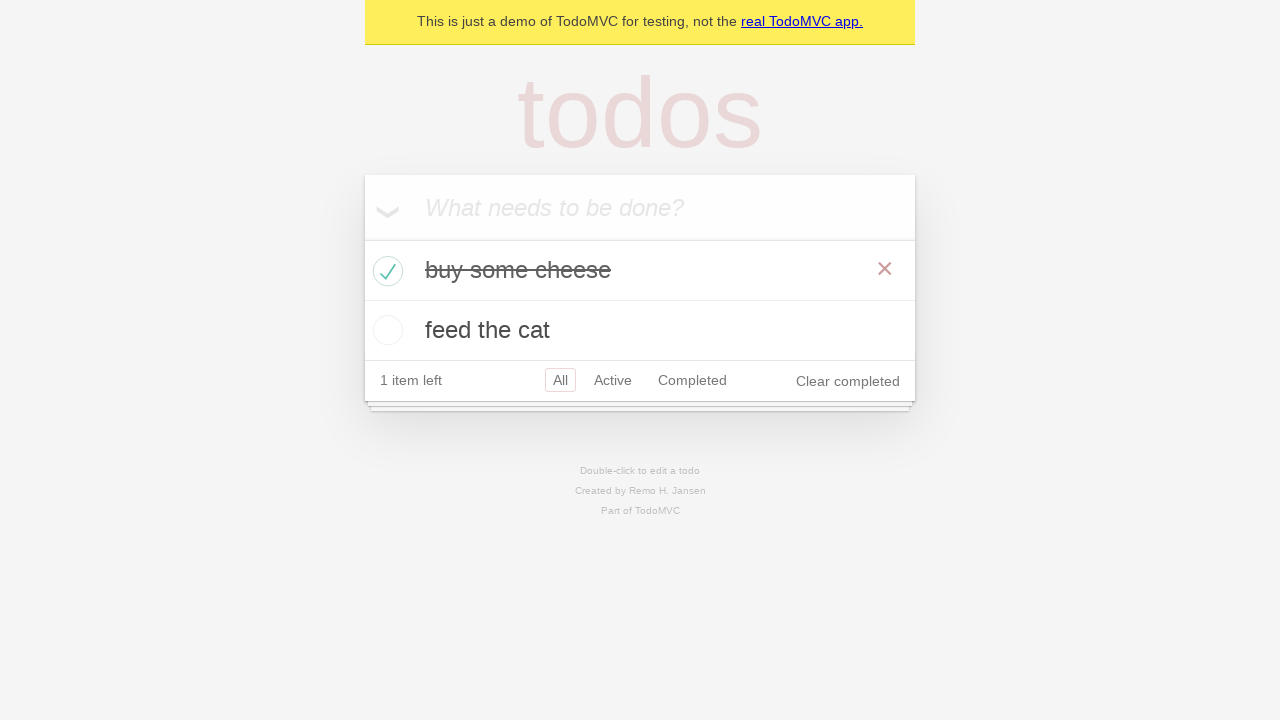

Reloaded the page
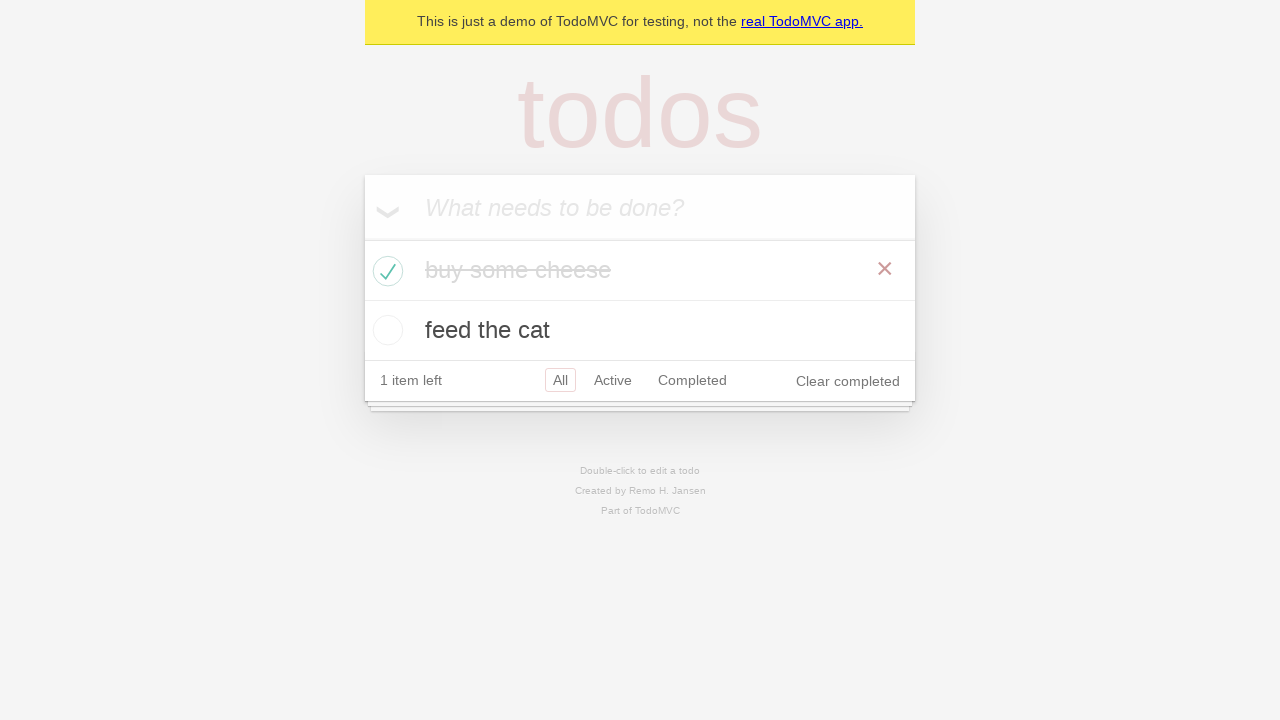

Todo items loaded after page reload
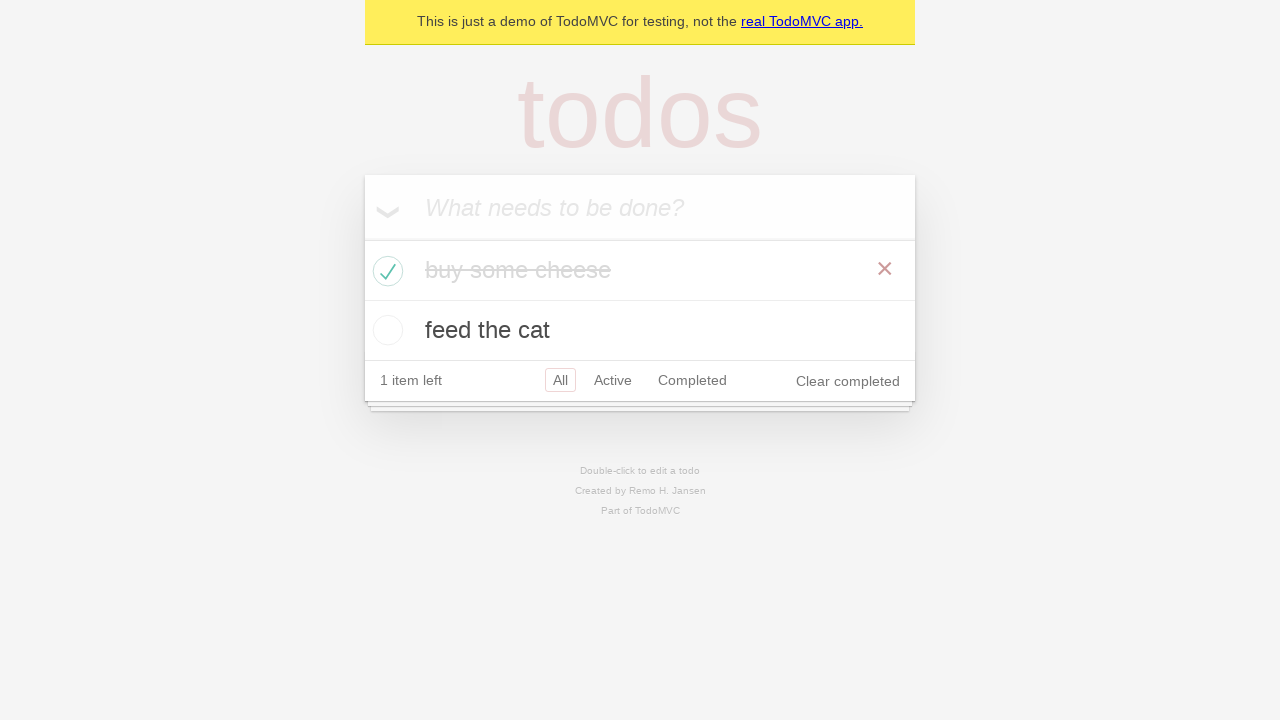

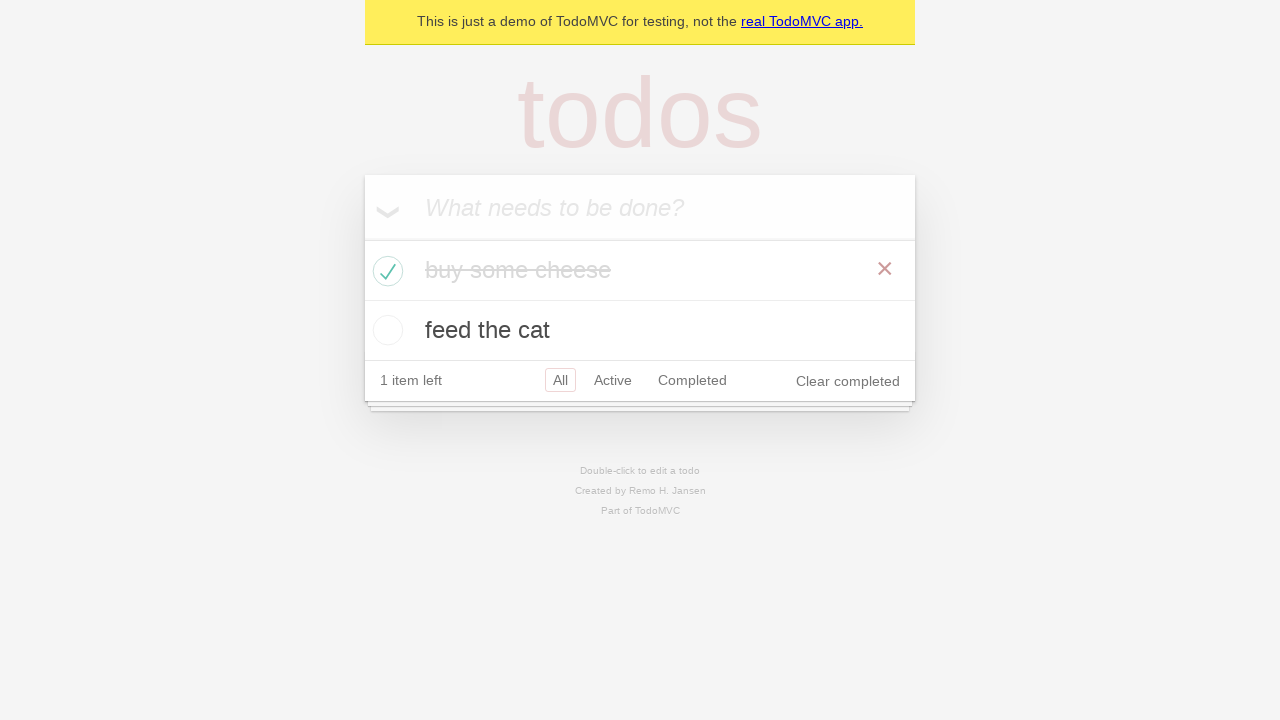